Navigates to GitHub homepage and verifies the page loads successfully by checking the page title.

Starting URL: https://github.com

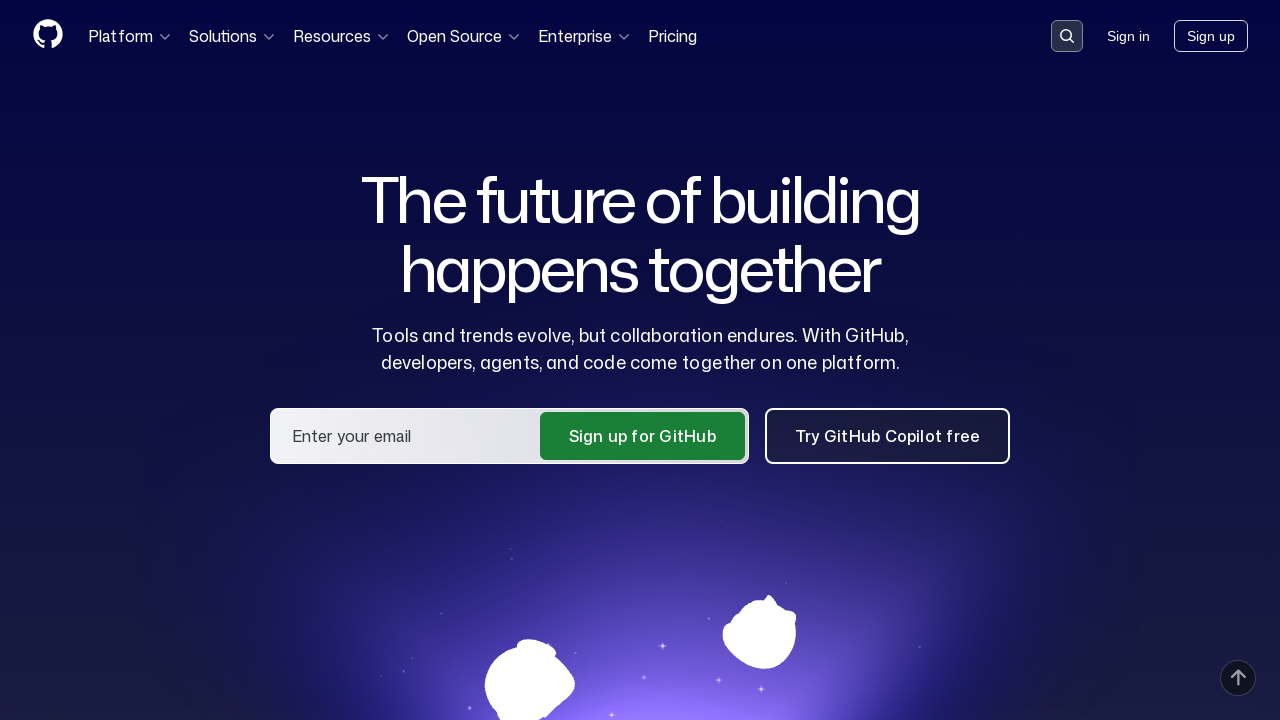

Navigated to GitHub homepage
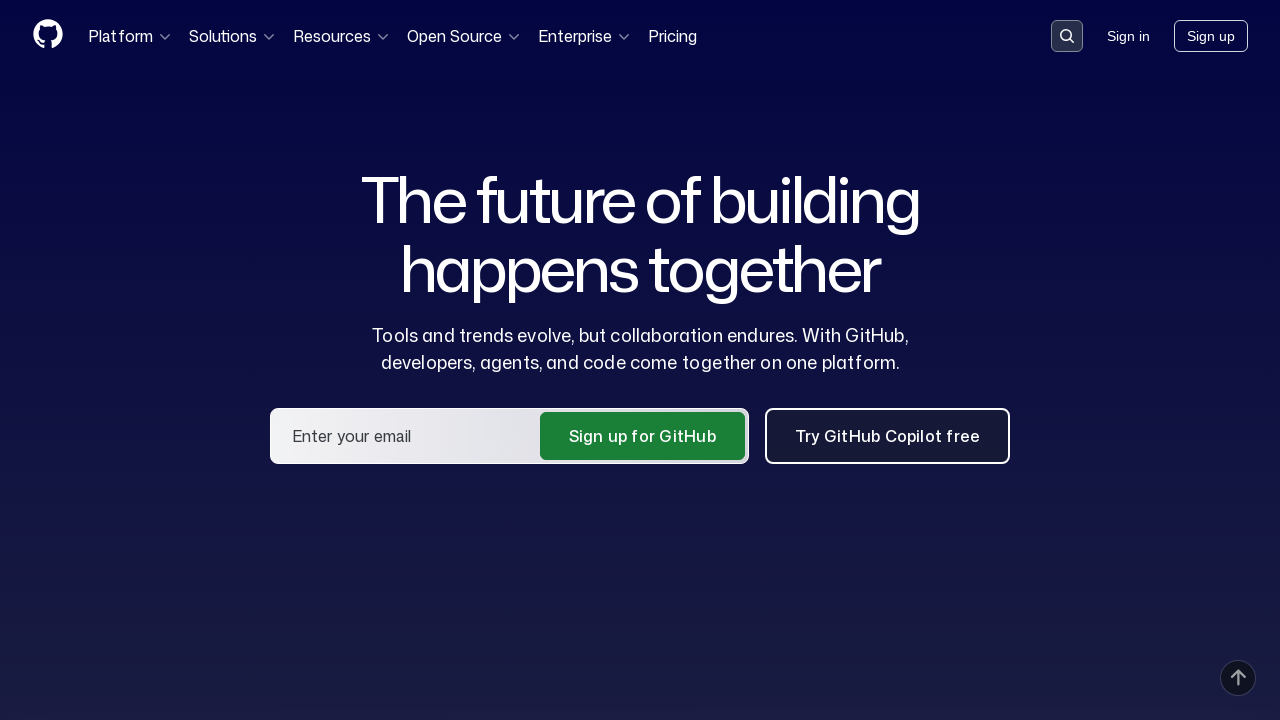

Page DOM content loaded
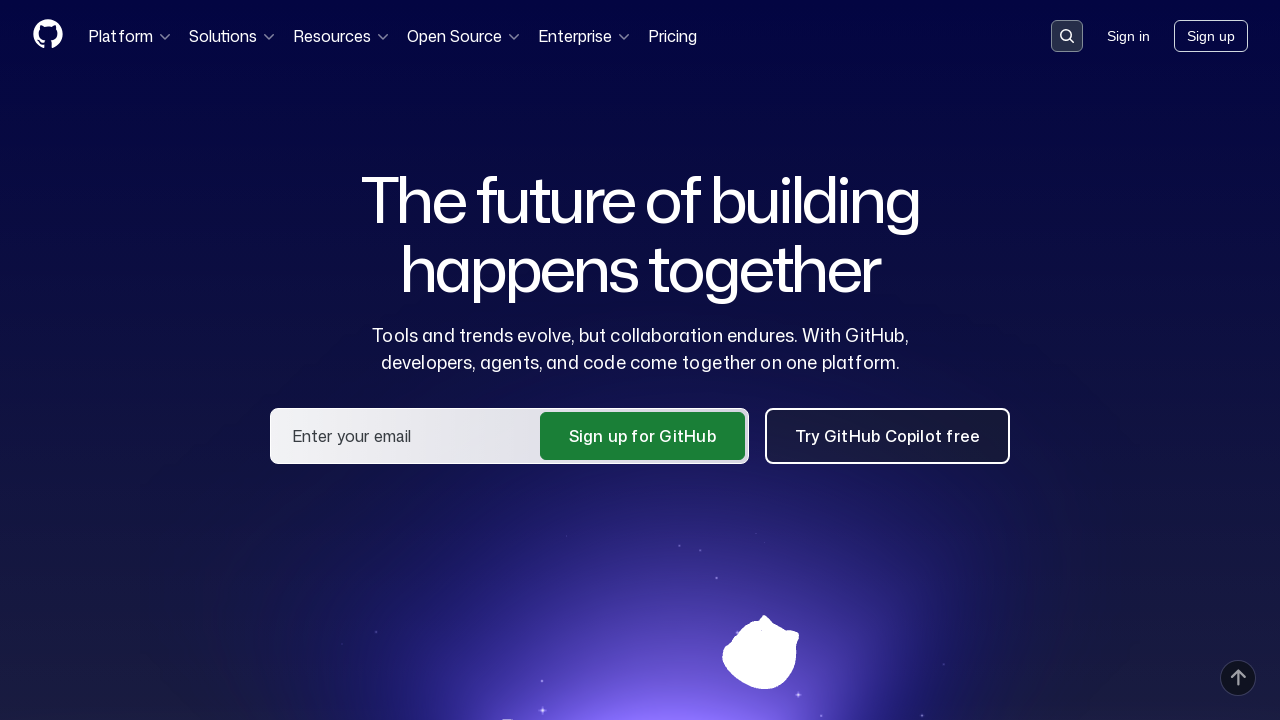

Retrieved page title: GitHub · Change is constant. GitHub keeps you ahead. · GitHub
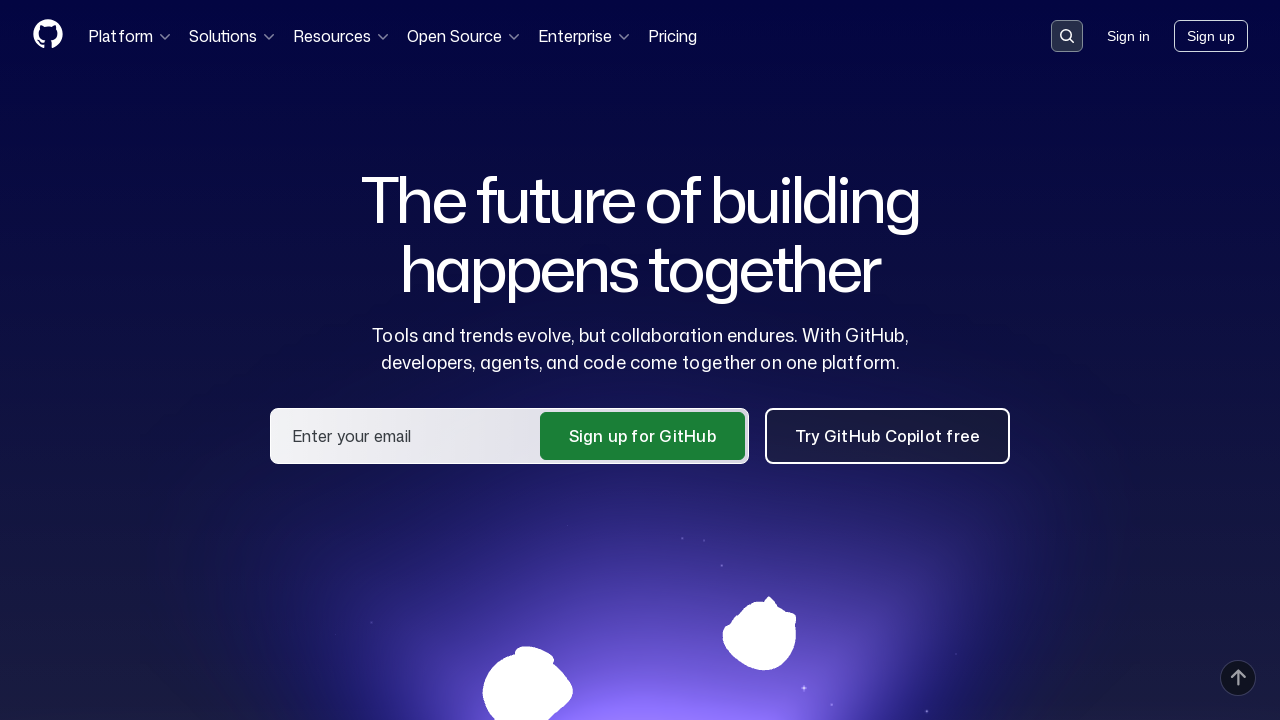

Verified page title contains 'GitHub'
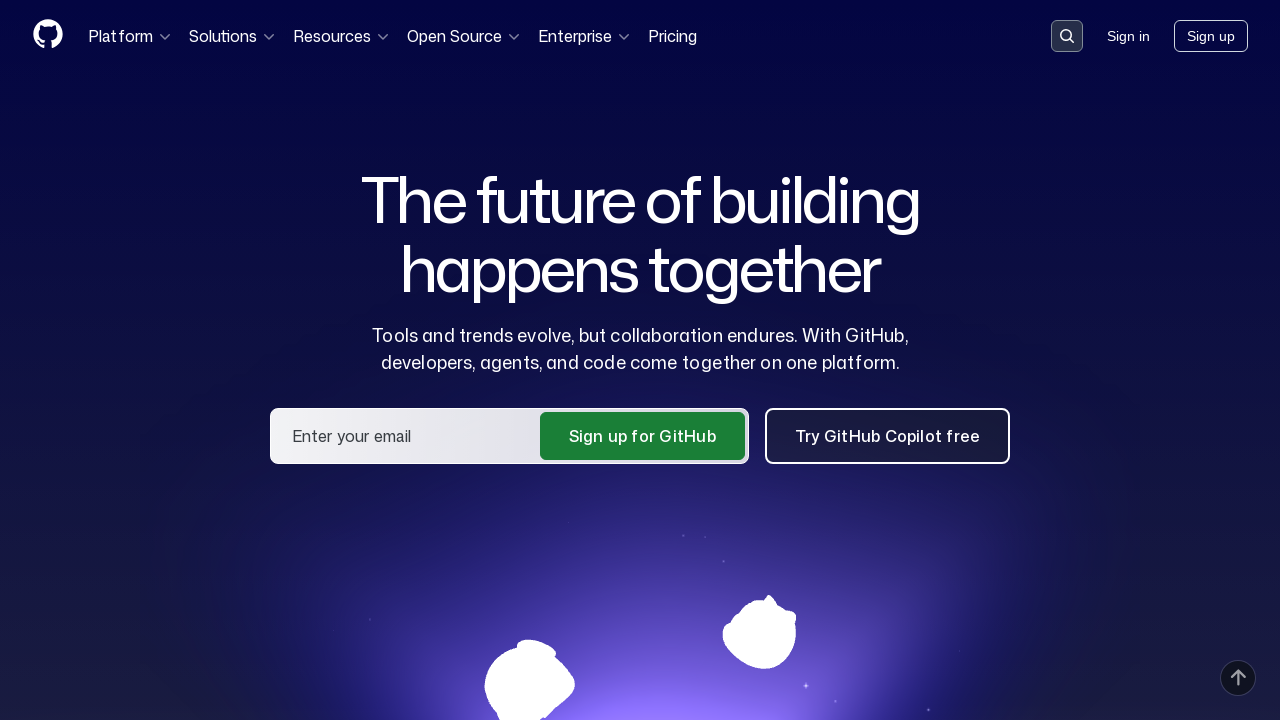

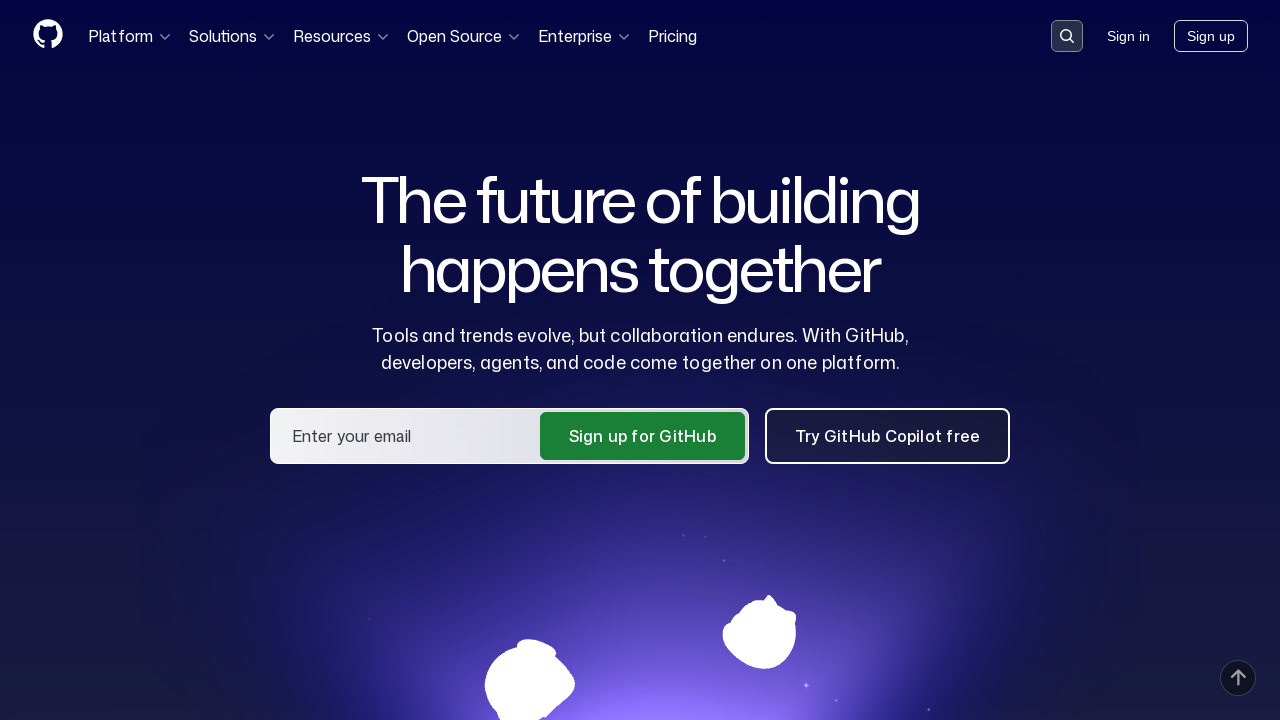